Tests the DemoQA text box form by filling in user name, email, current address, and permanent address fields, then submitting the form

Starting URL: https://demoqa.com/text-box

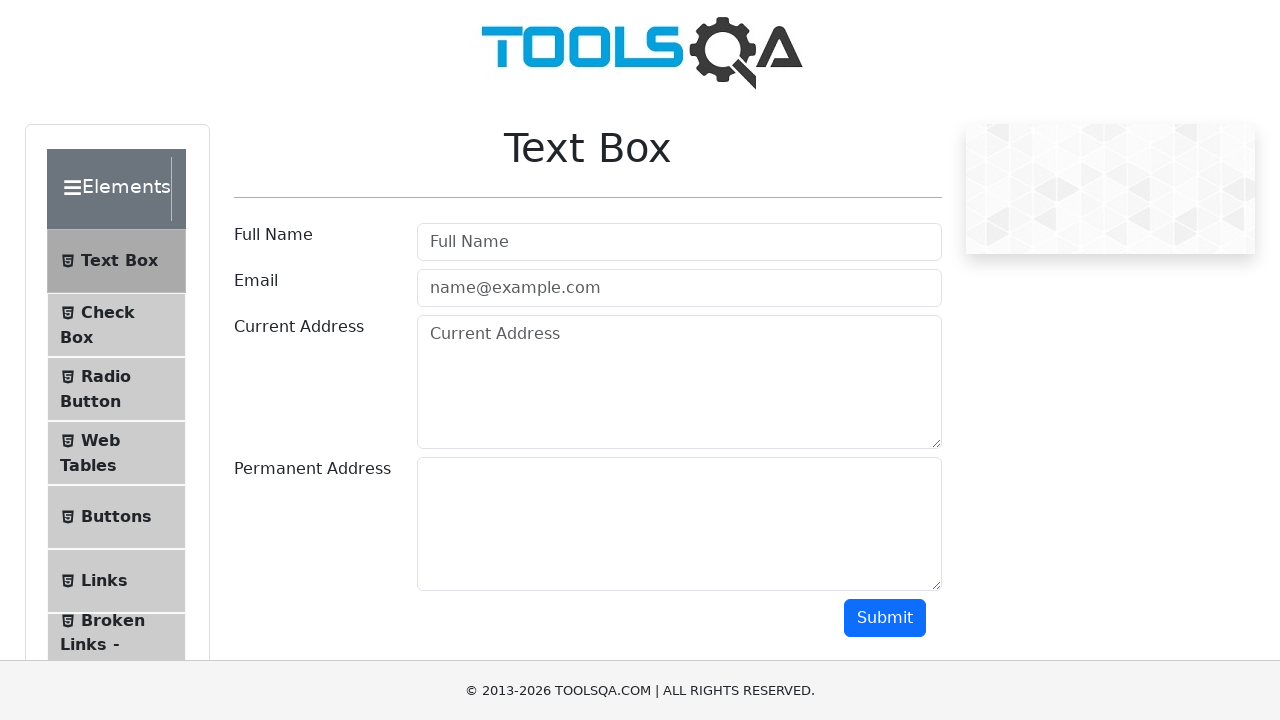

Filled username field with 'Ionel Ion' on #userName
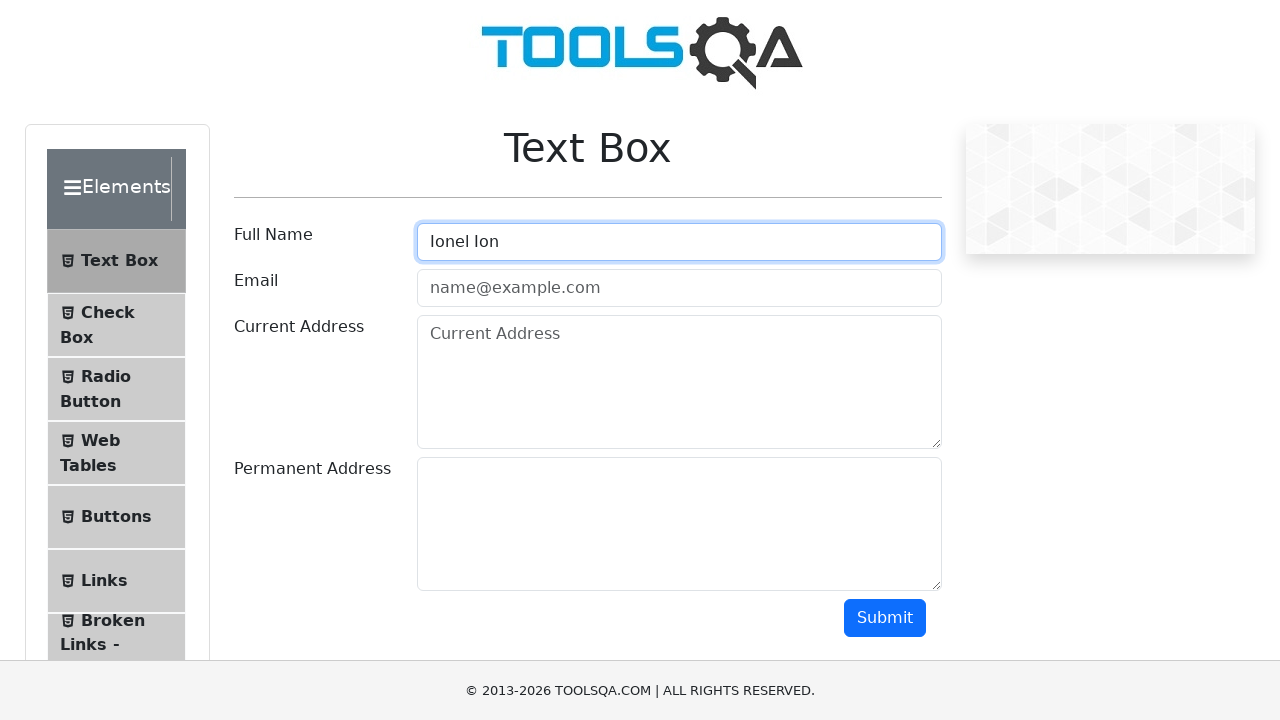

Filled email field with 'maria.garcia@example.com' on #userEmail
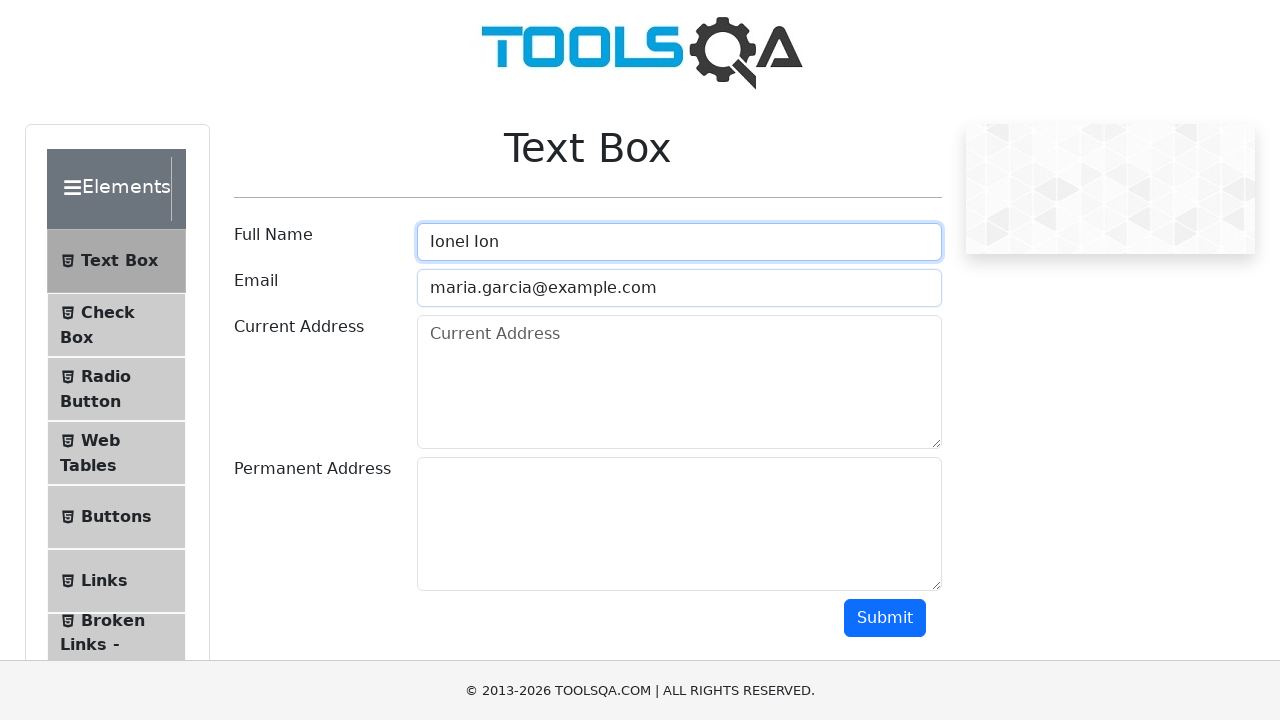

Filled current address field with '742 Maple Street, Suite 301, Denver, CO 80202' on textarea[placeholder='Current Address']
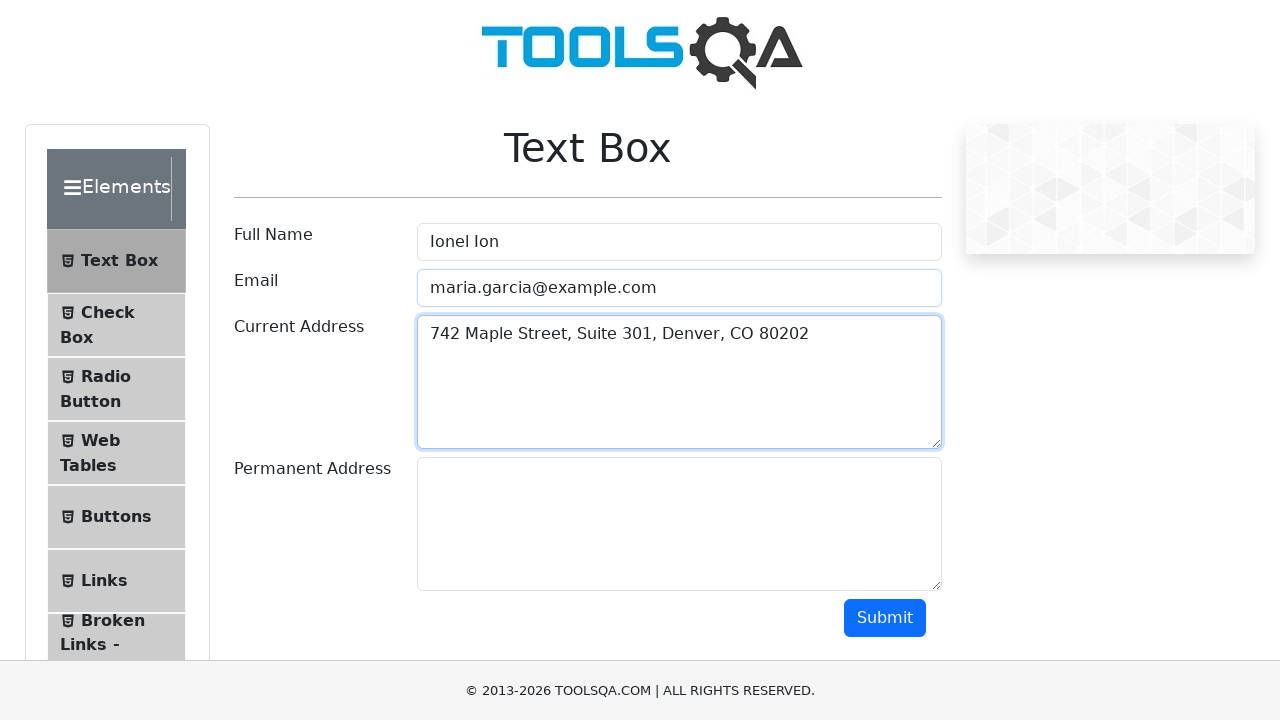

Filled permanent address field with '1589 Oak Avenue, Apt 5B, Seattle, WA 98101' on #permanentAddress
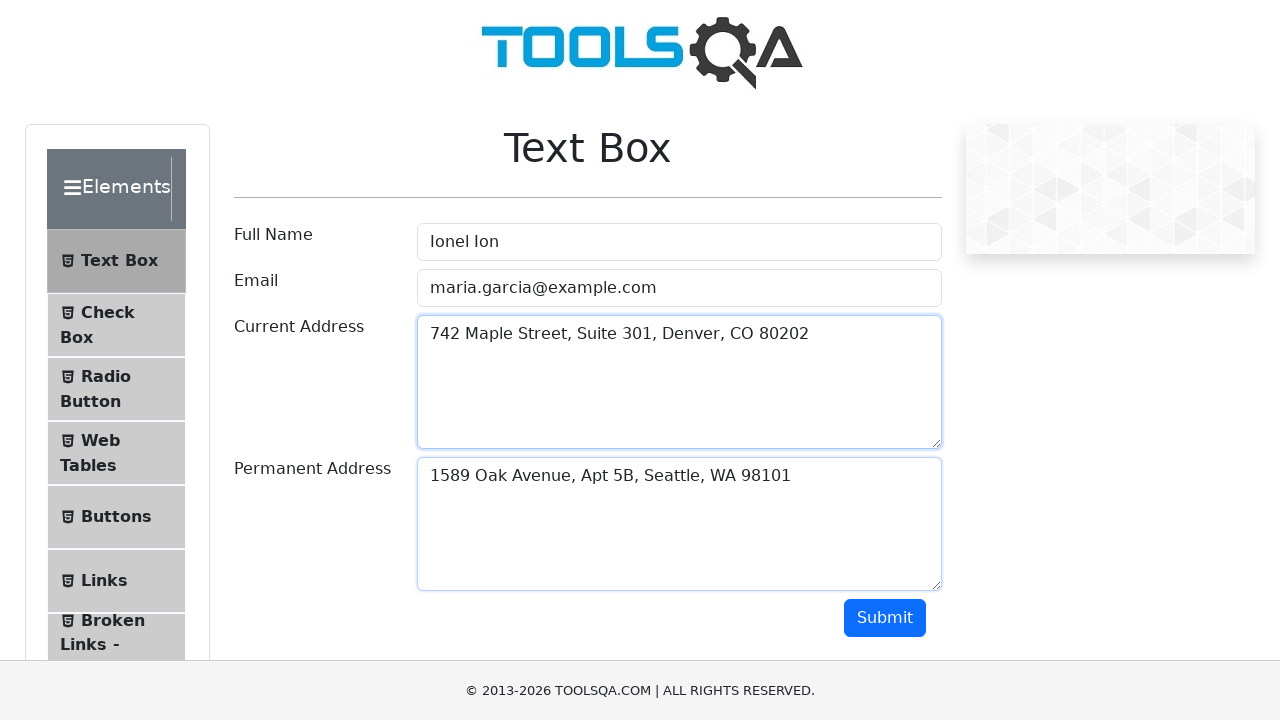

Clicked submit button to submit the form at (885, 618) on #submit
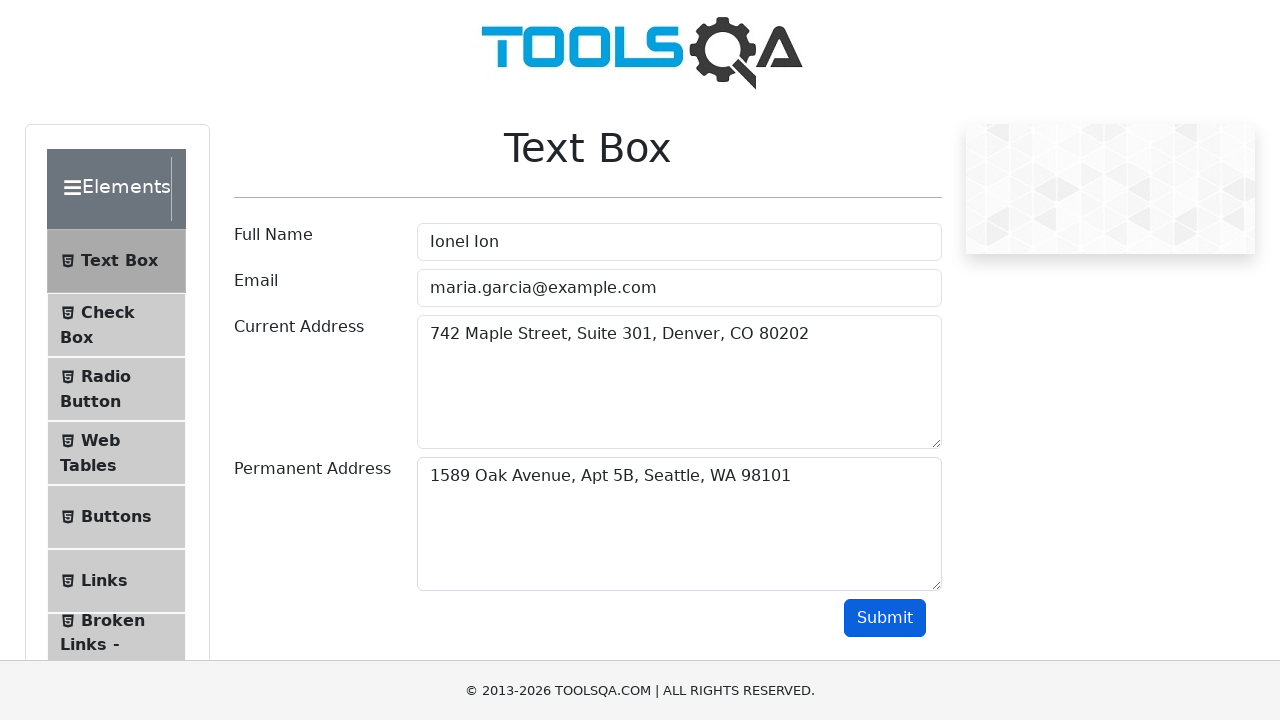

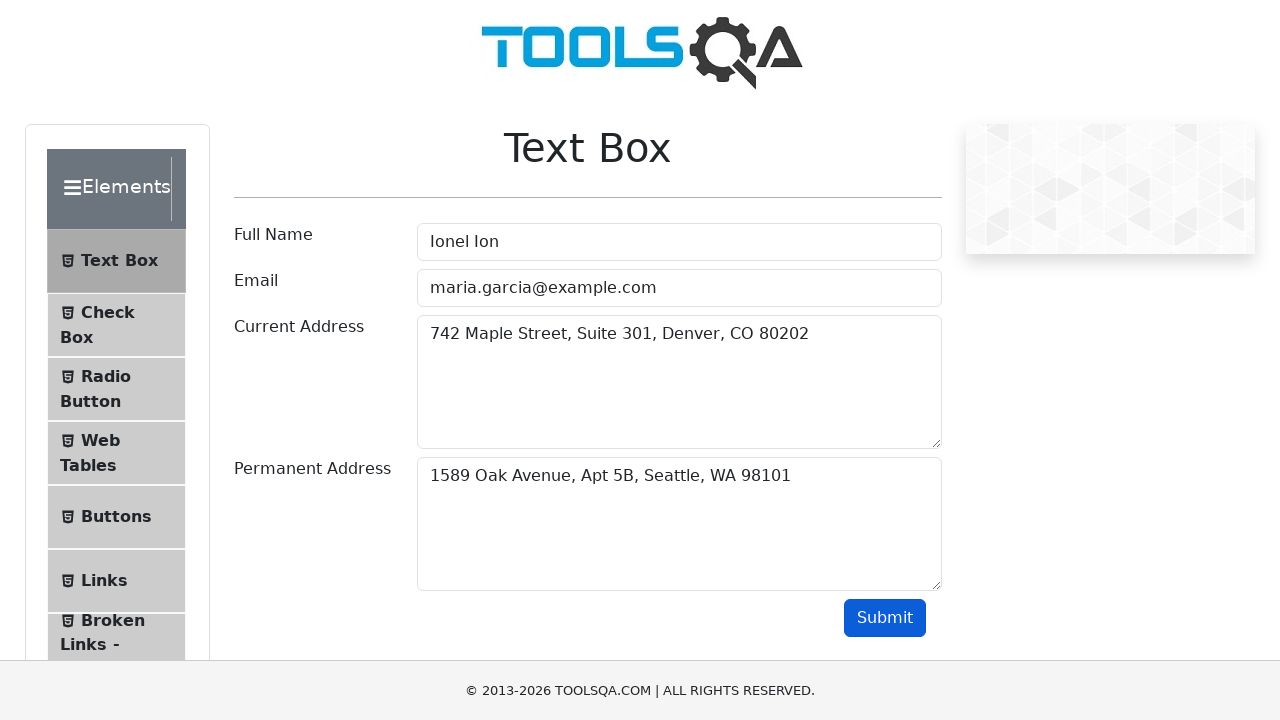